Tests login form with invalid credentials and takes a screenshot of the error message after highlighting it

Starting URL: https://the-internet.herokuapp.com/login

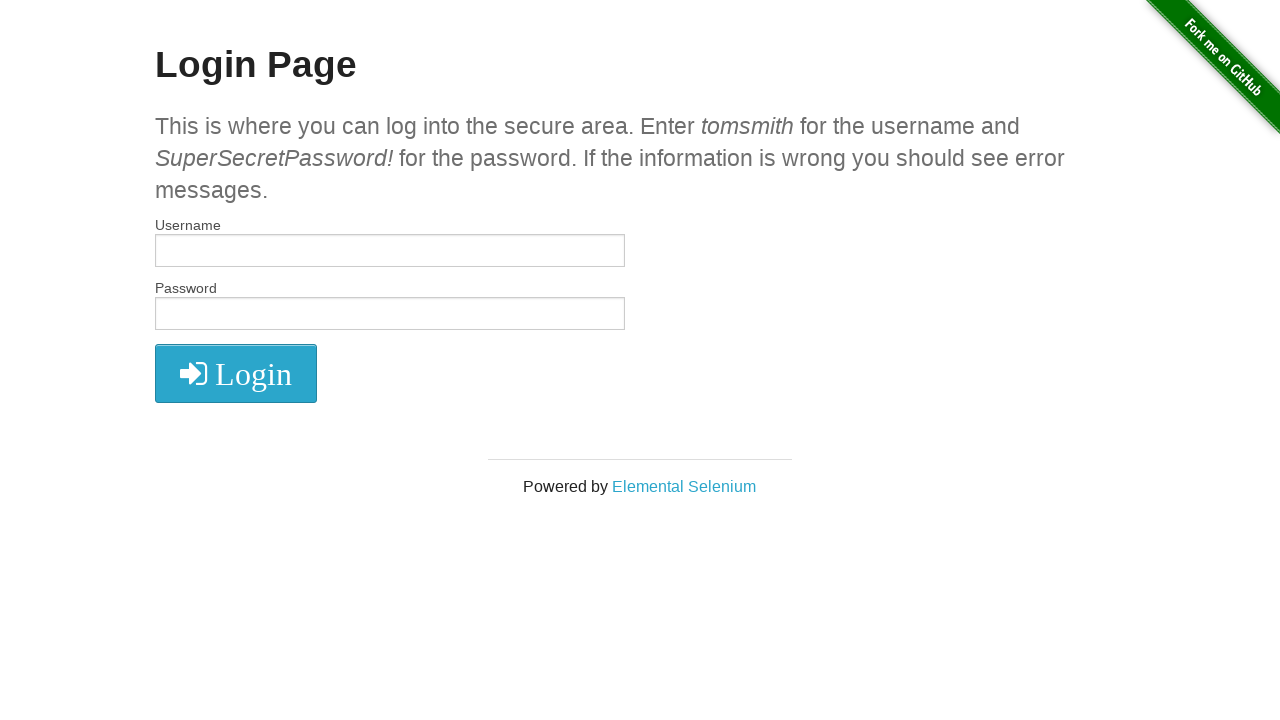

Filled username field with 'testuser123' on #username
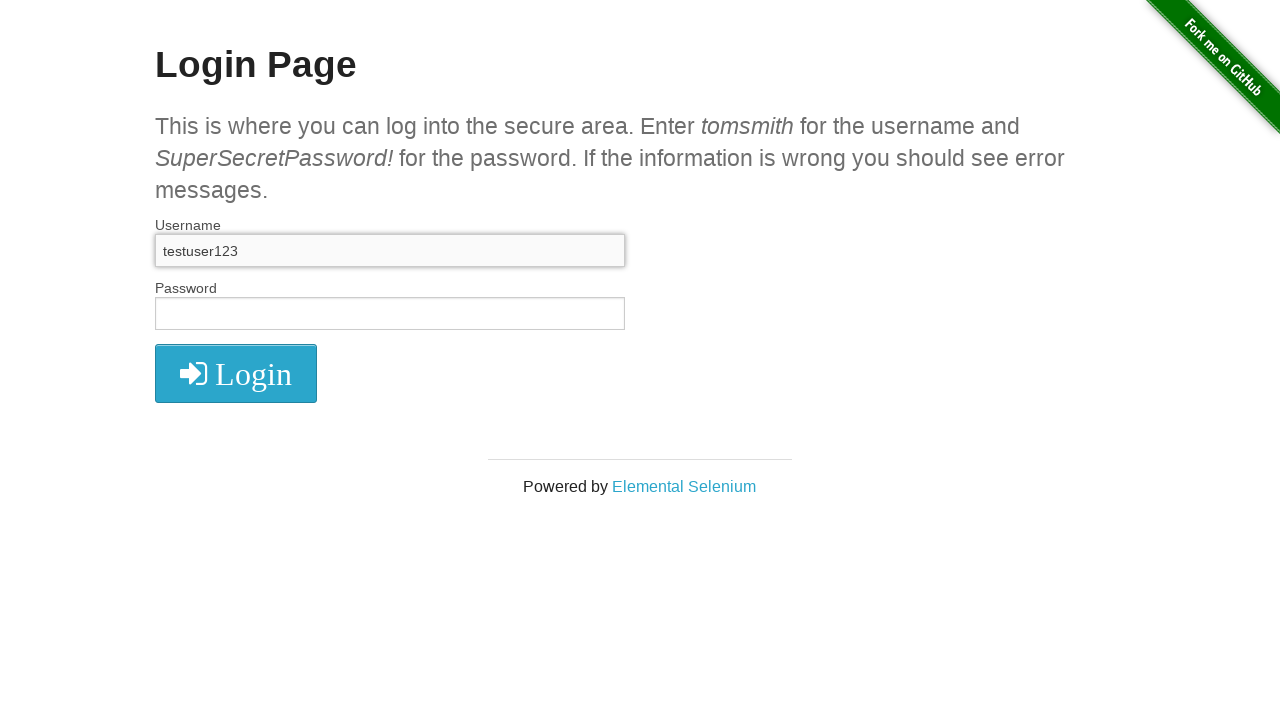

Filled password field with 'wrongpass456' on #password
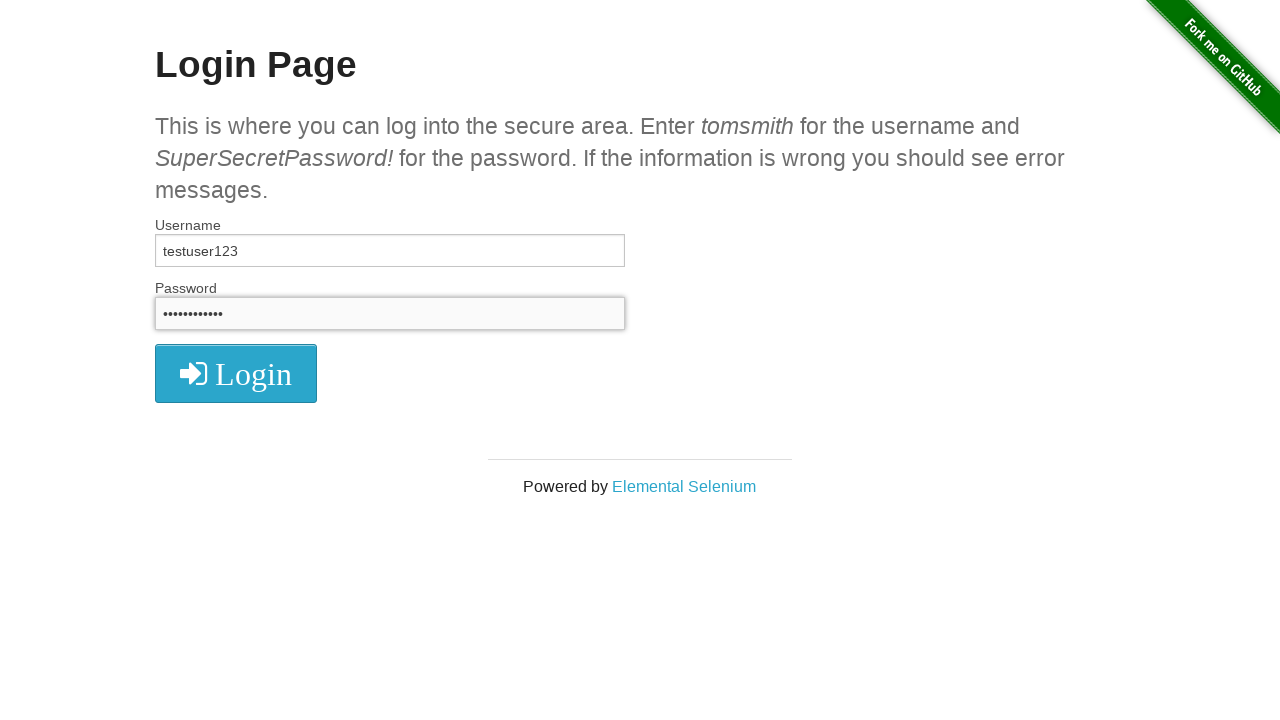

Clicked login button at (236, 374) on .fa
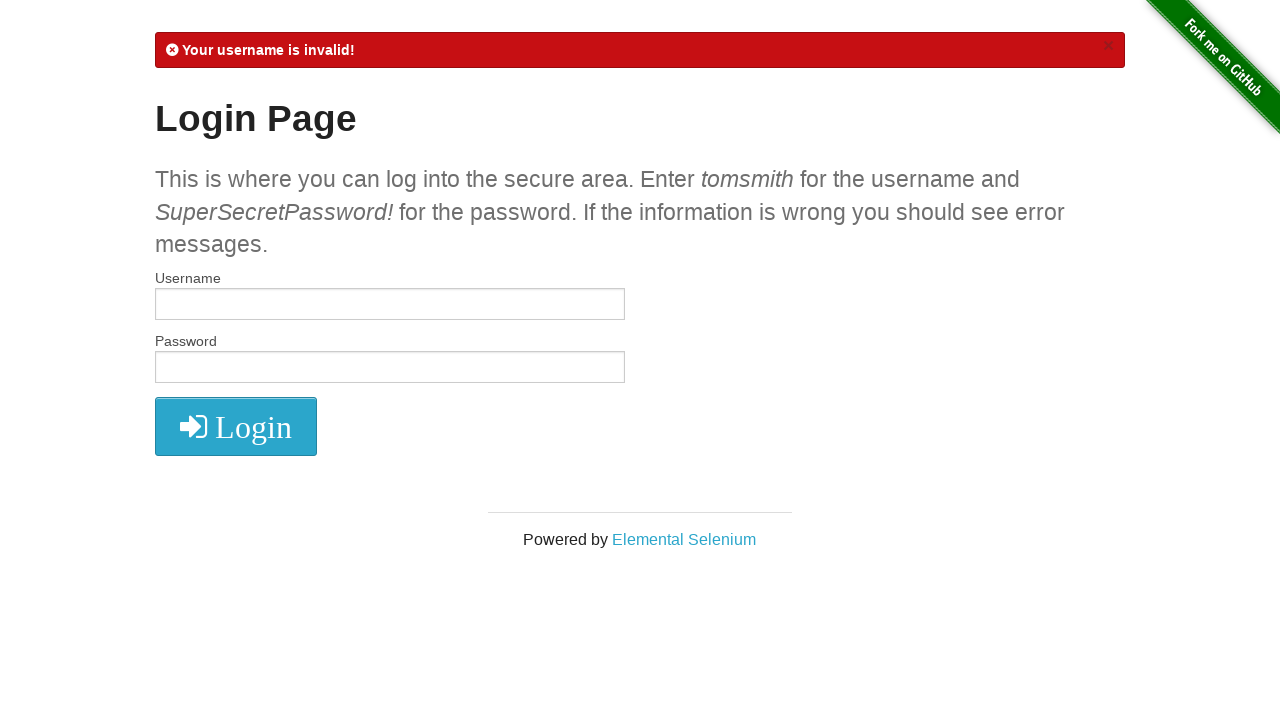

Error message element found and waited for
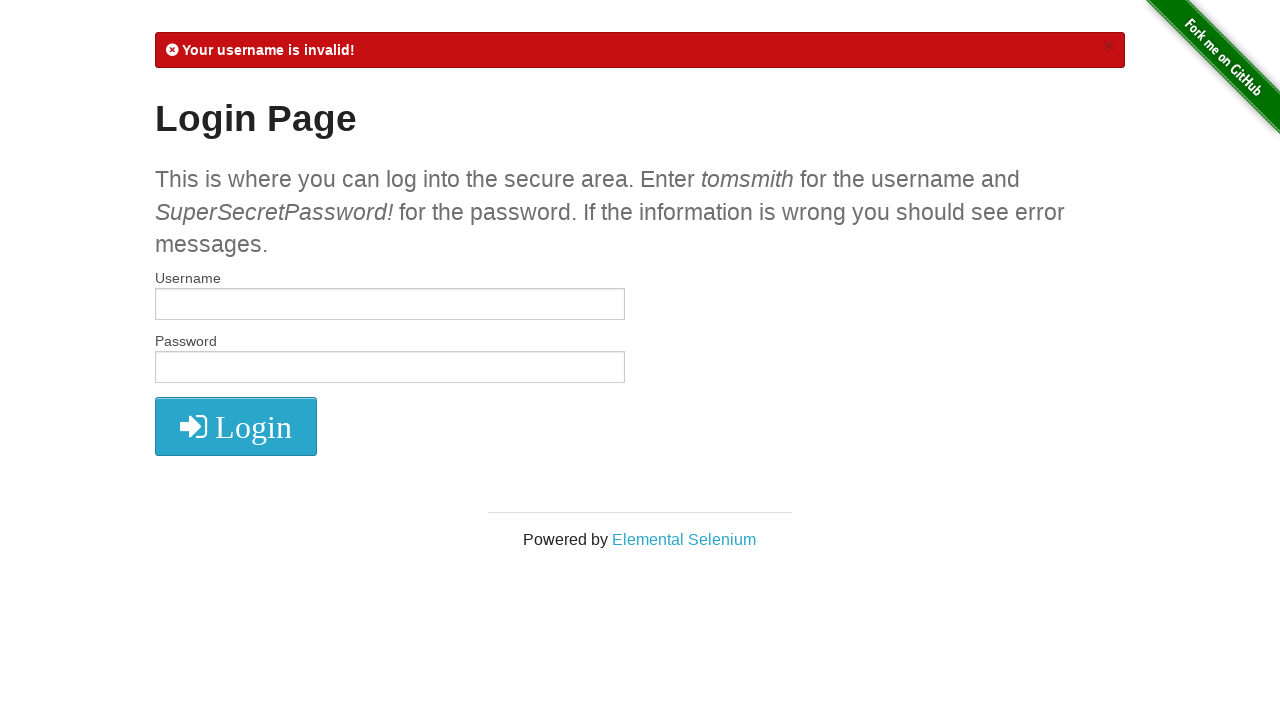

Highlighted error message with yellow background and red border
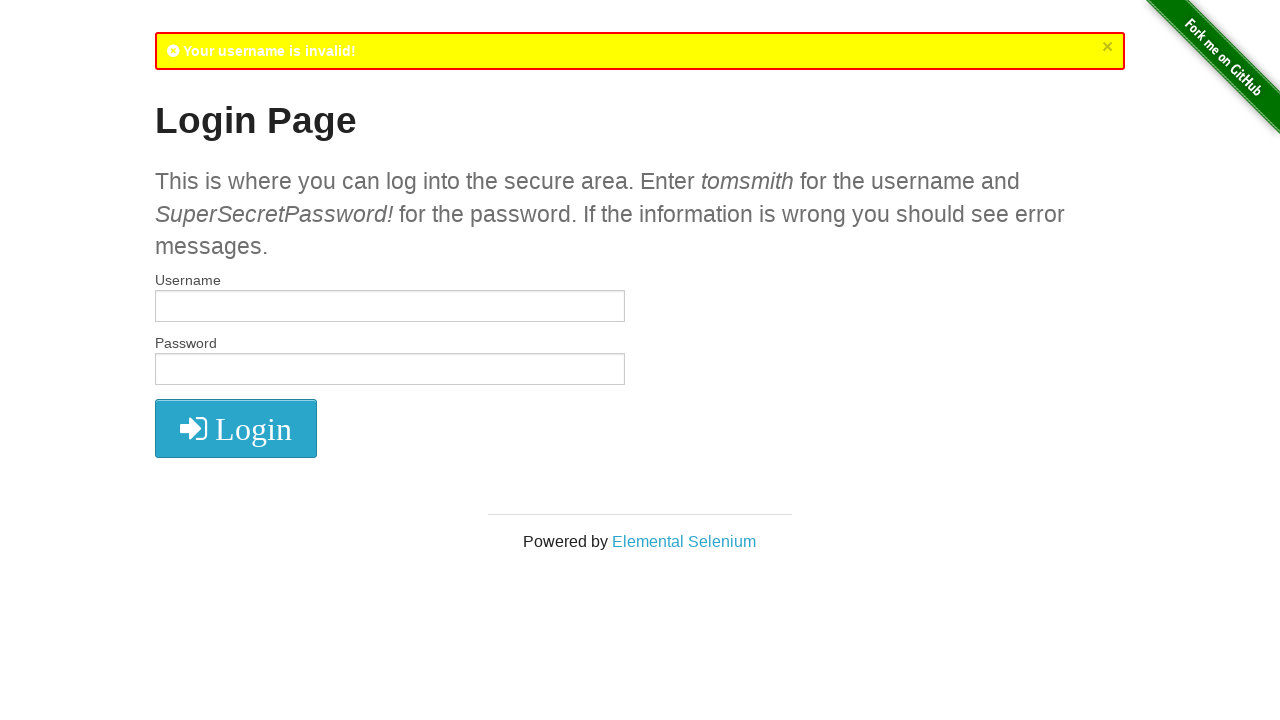

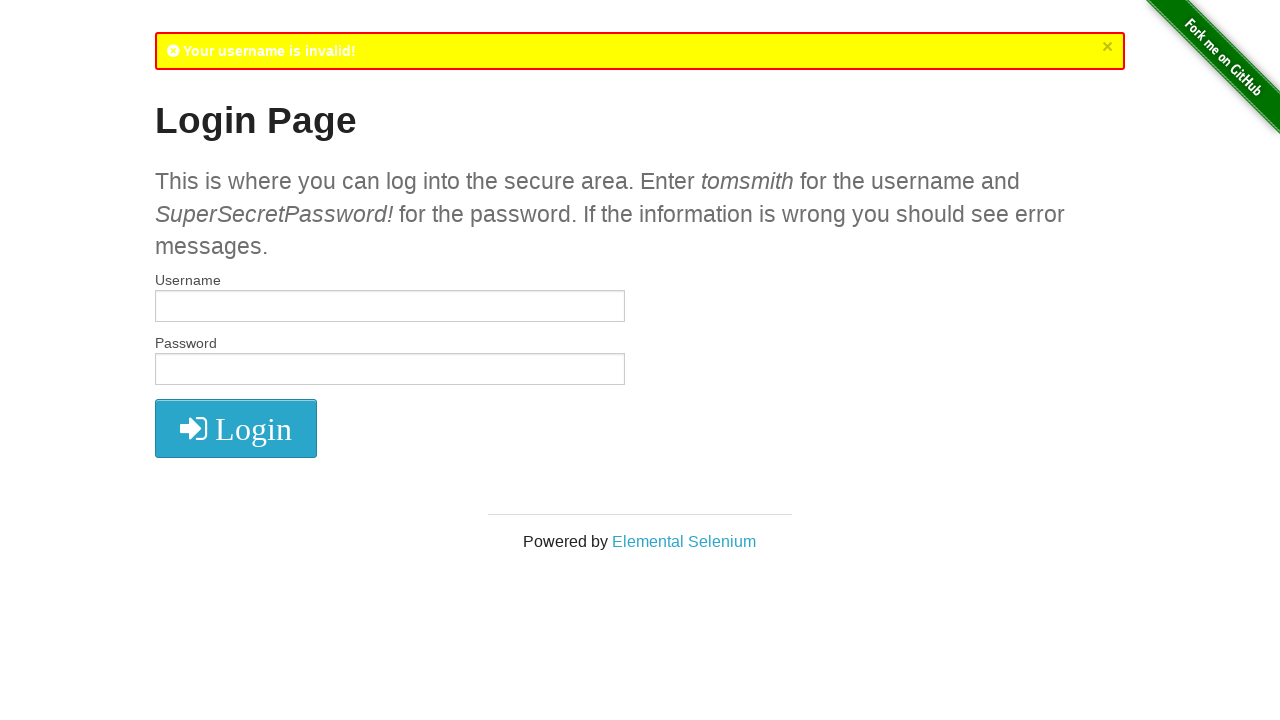